Tests single file upload functionality by selecting a file, clicking the upload button, and verifying the upload status message displays the correct file information.

Starting URL: https://testautomationpractice.blogspot.com/

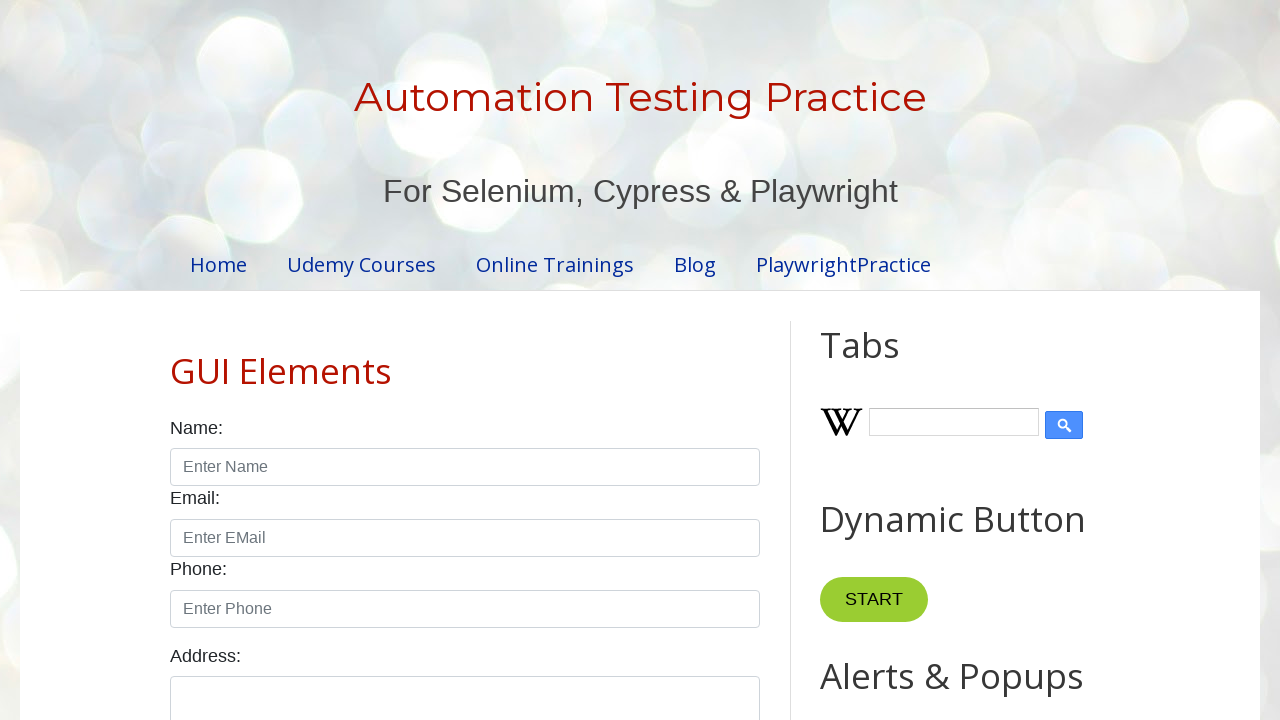

Created temporary test file for upload
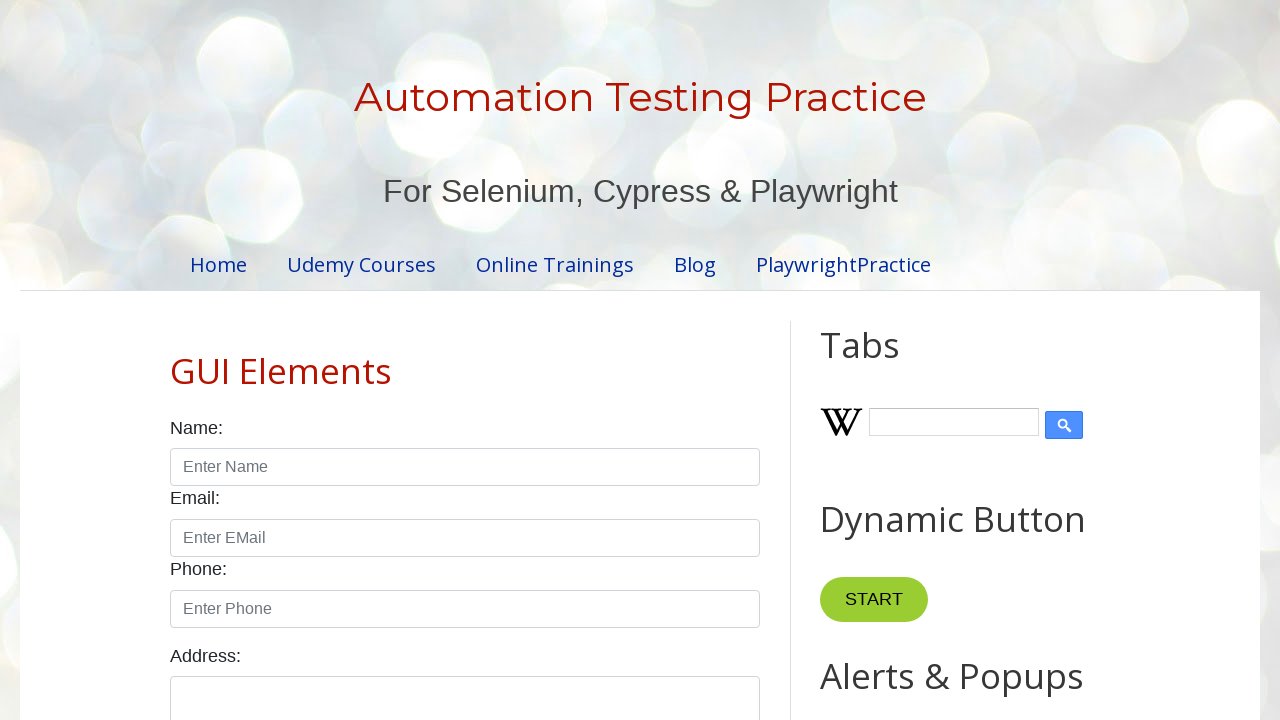

Selected test file using file input locator
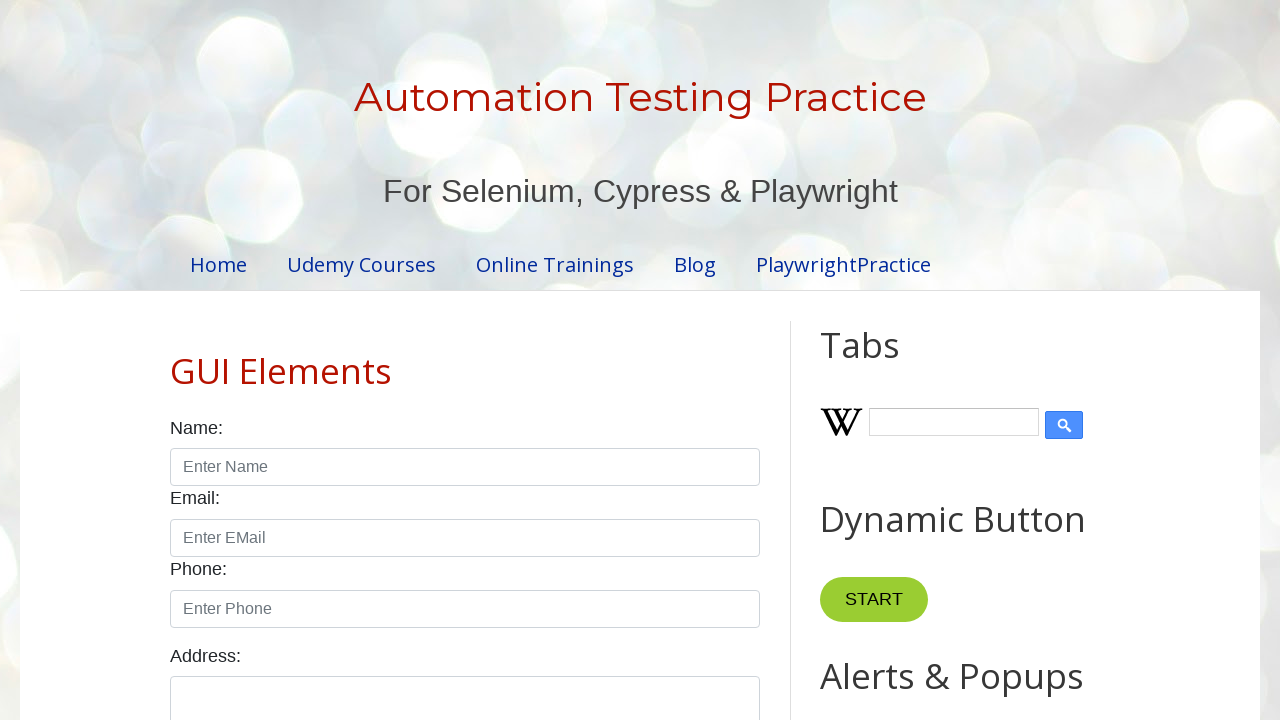

Clicked 'Upload Single File' button at (578, 361) on button:text('Upload Single File')
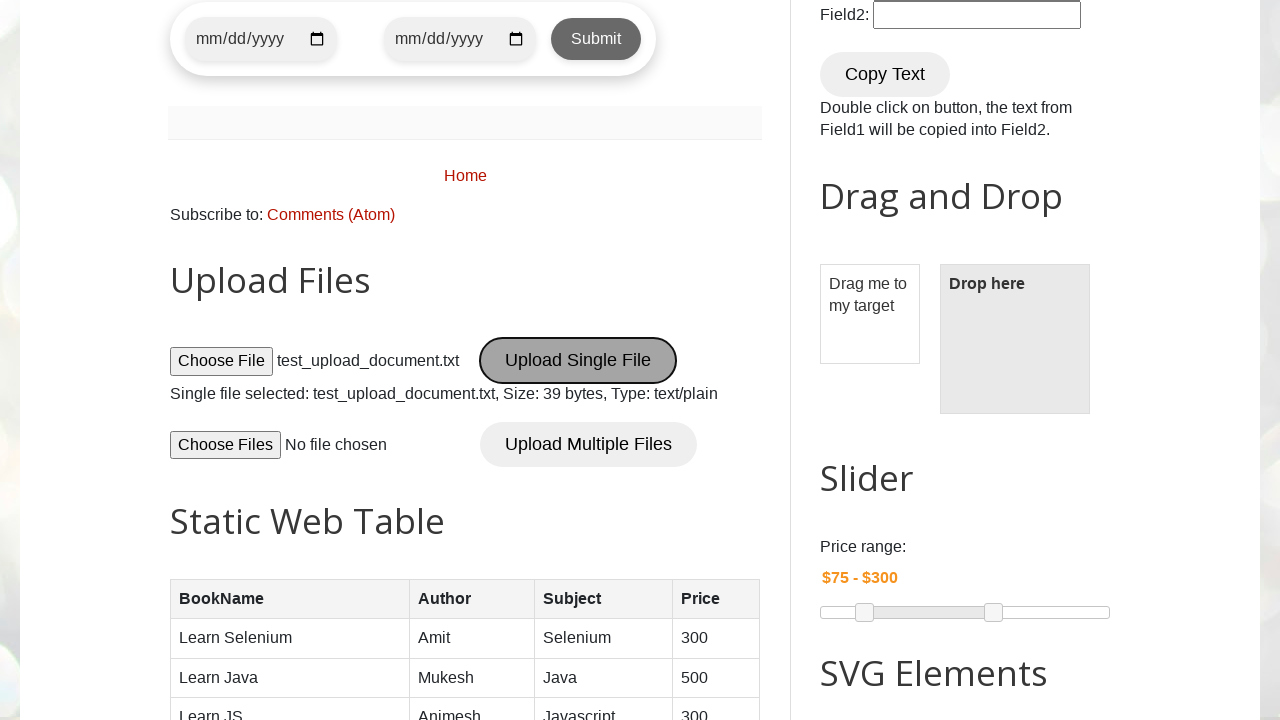

Upload status message element appeared
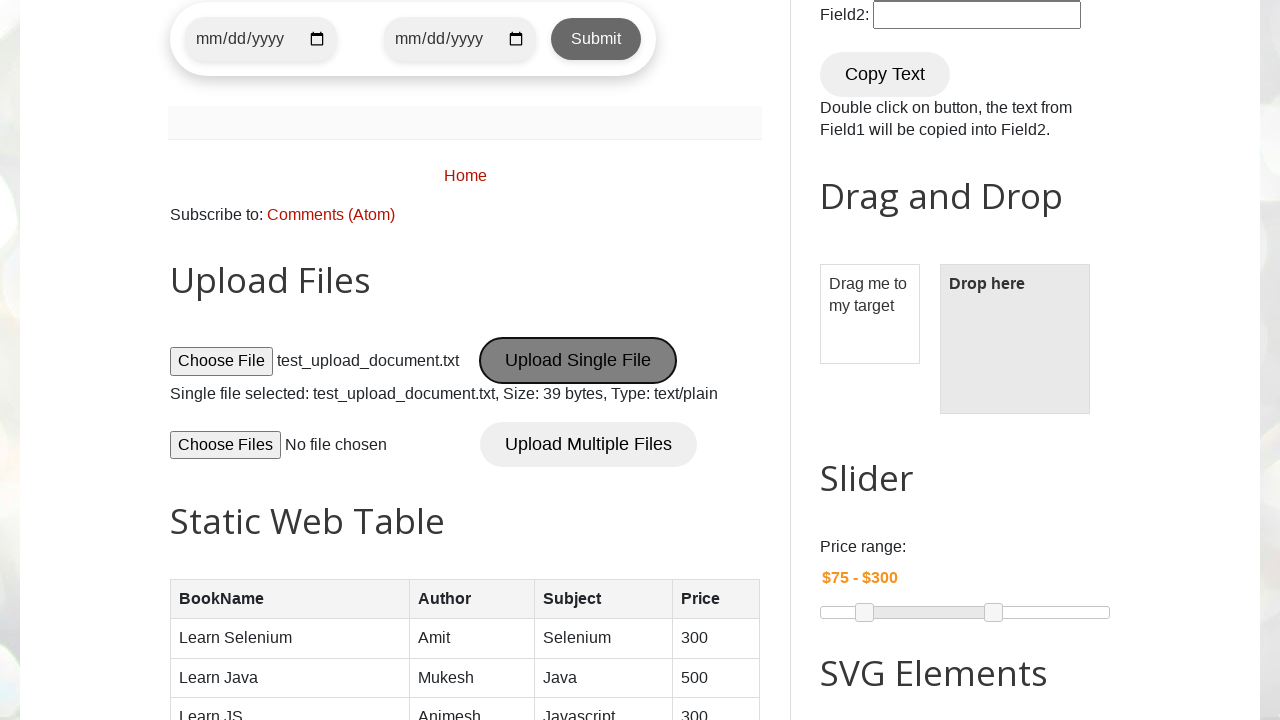

Retrieved upload status text: 'Single file selected: test_upload_document.txt, Size: 39 bytes, Type: text/plain'
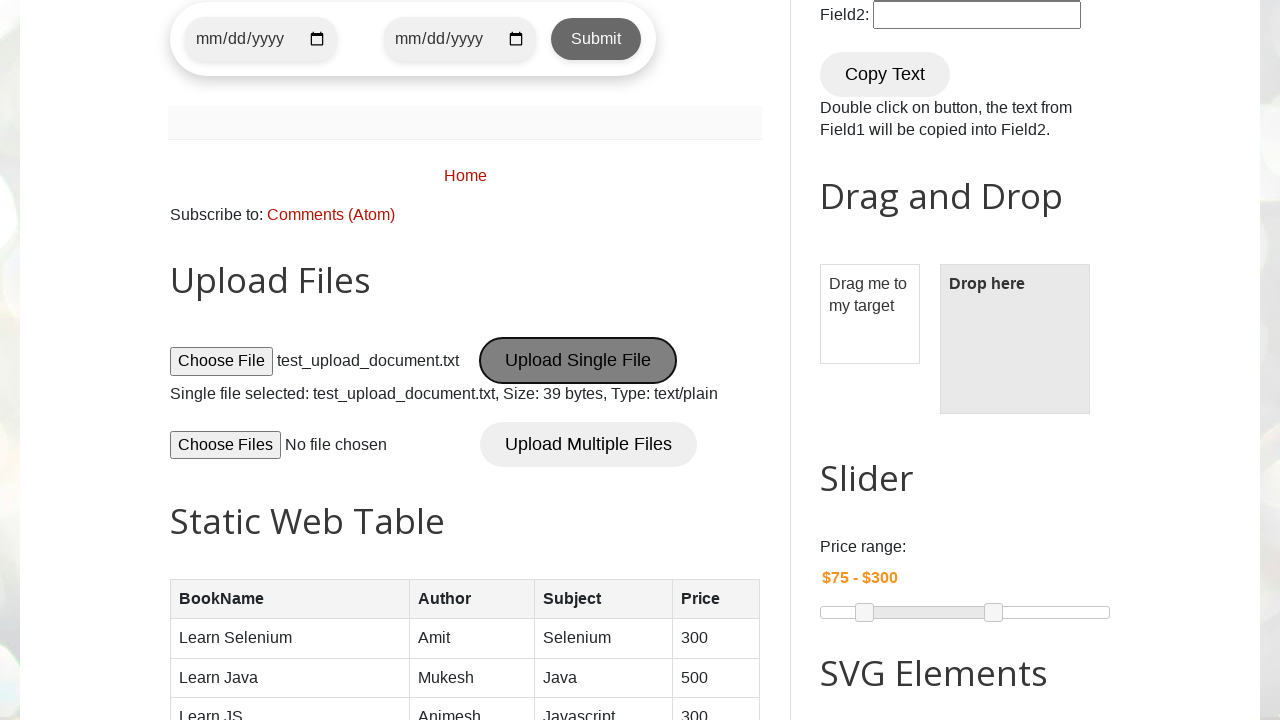

Verified filename 'test_upload_document.txt' appears in upload status message
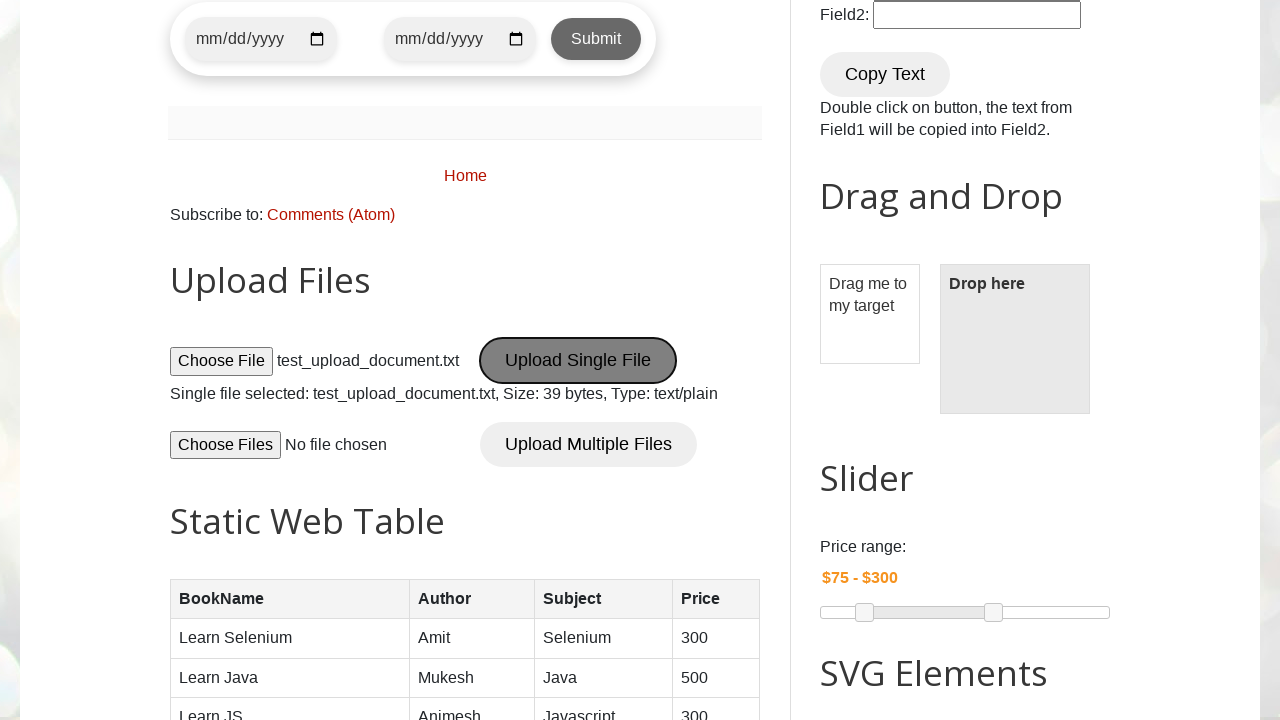

Cleaned up temporary test file
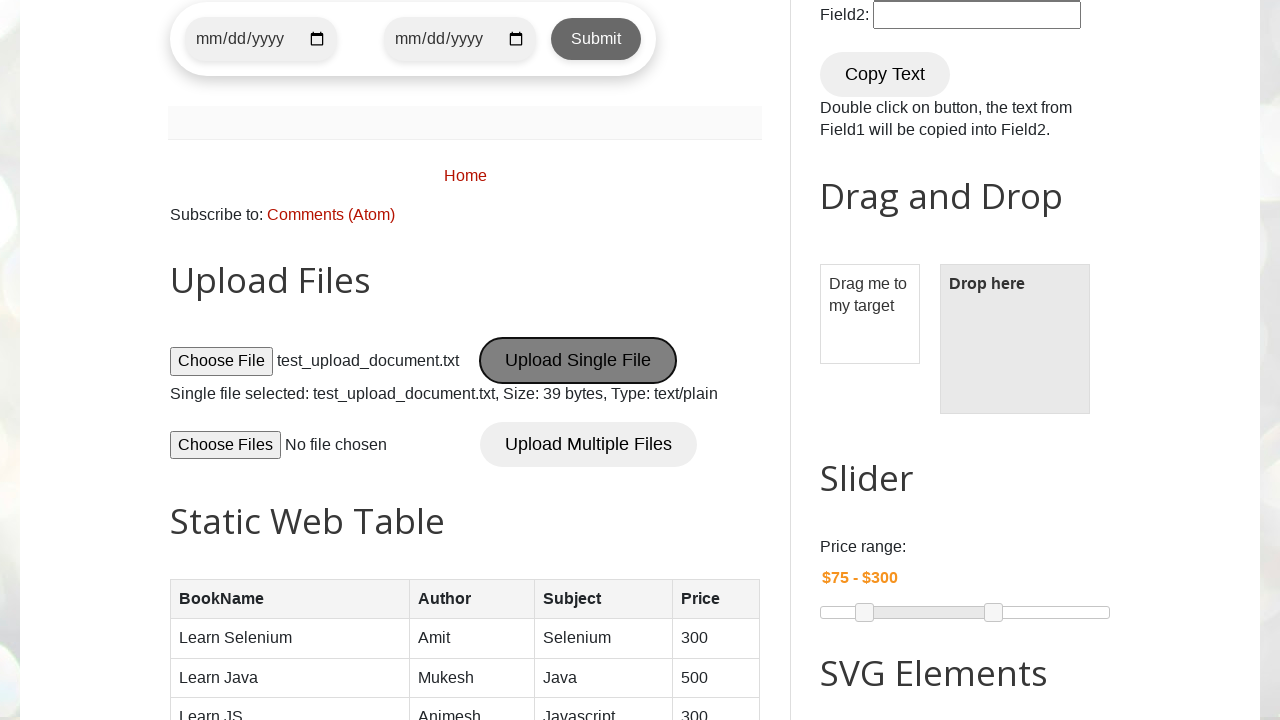

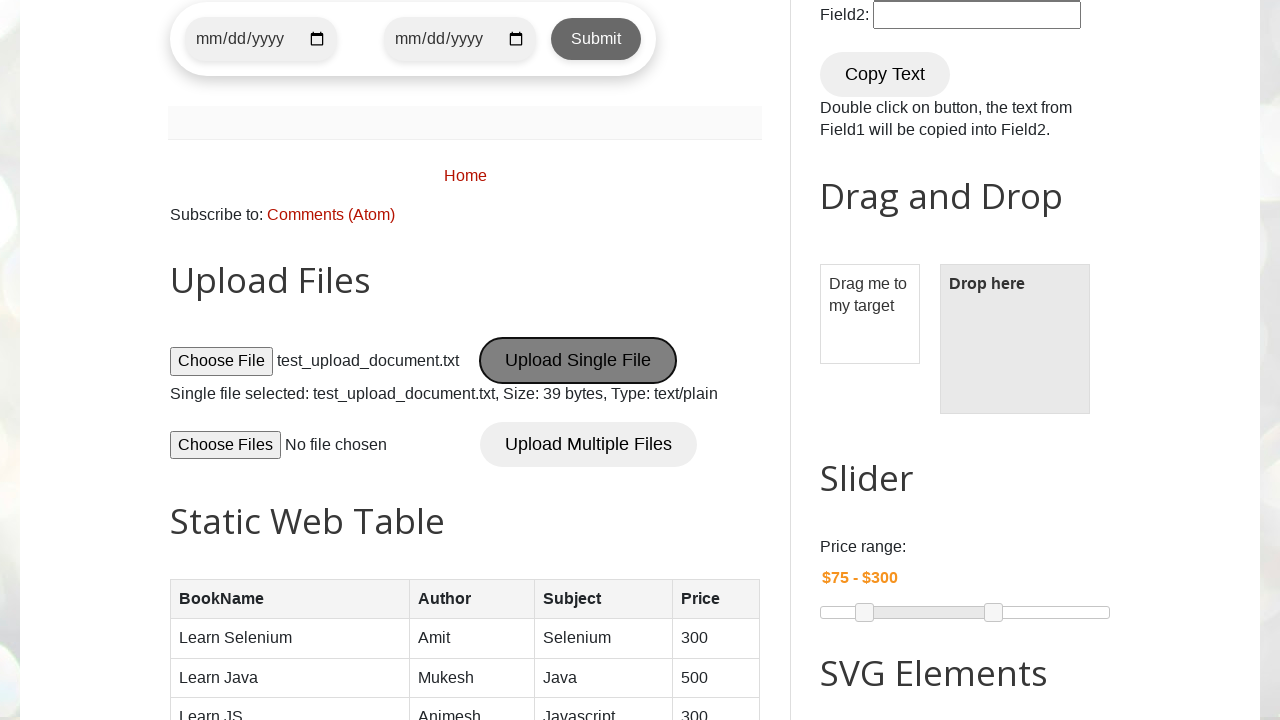